Tests mouse hover functionality by hovering over a "mousehover" element to reveal a dropdown menu, then hovering over and clicking the "Reload" link option.

Starting URL: https://rahulshettyacademy.com/AutomationPractice/

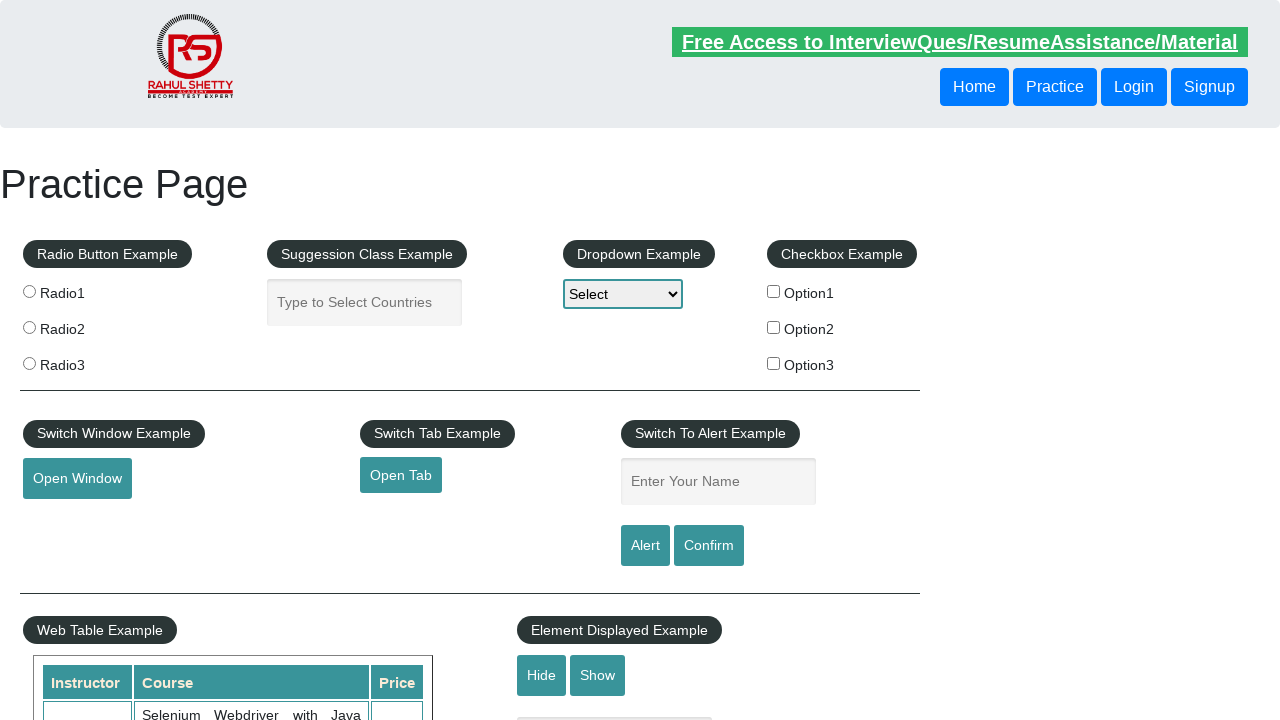

Navigated to AutomationPractice page
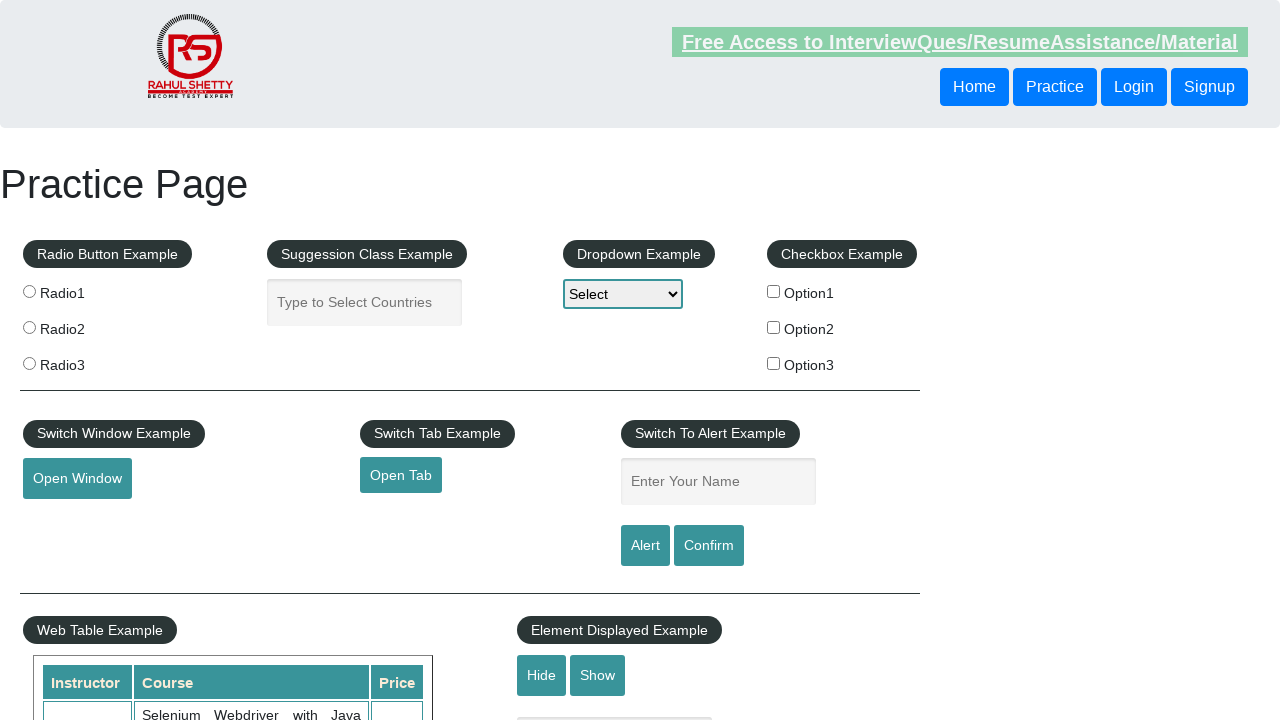

Hovered over mousehover element to reveal dropdown menu at (83, 361) on #mousehover
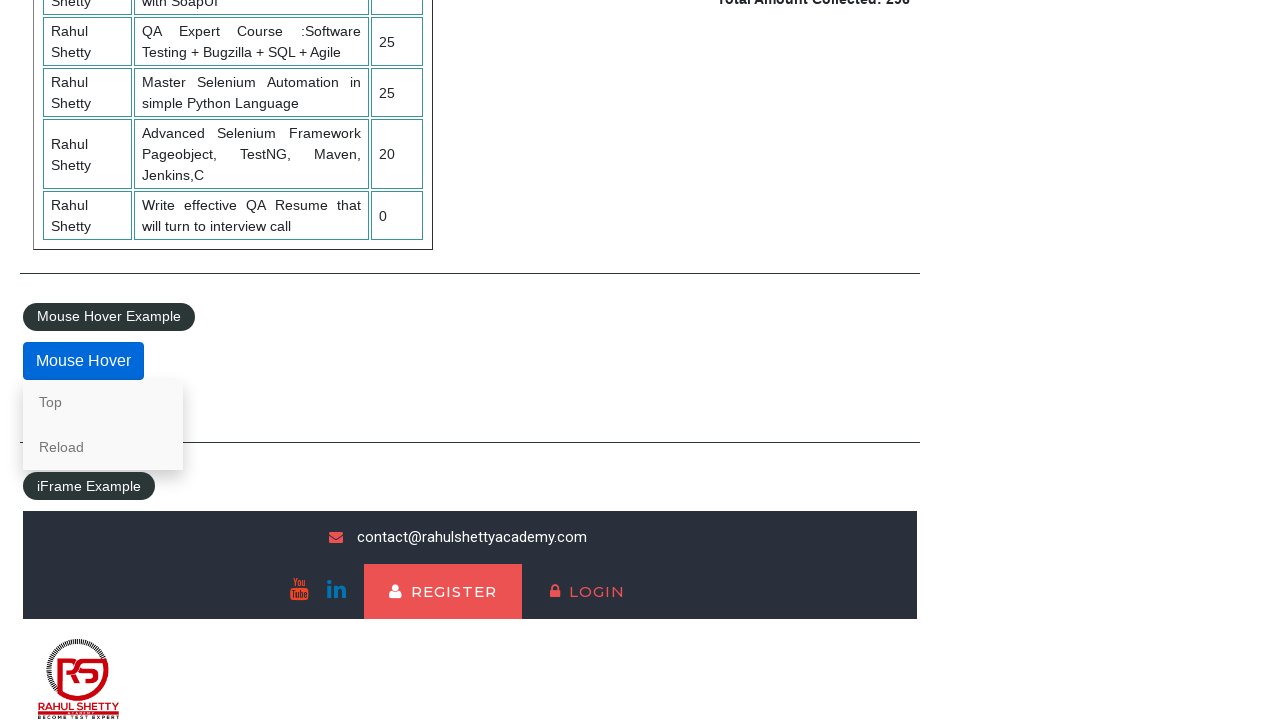

Hovered over Reload link in dropdown menu at (103, 447) on a:text('Reload')
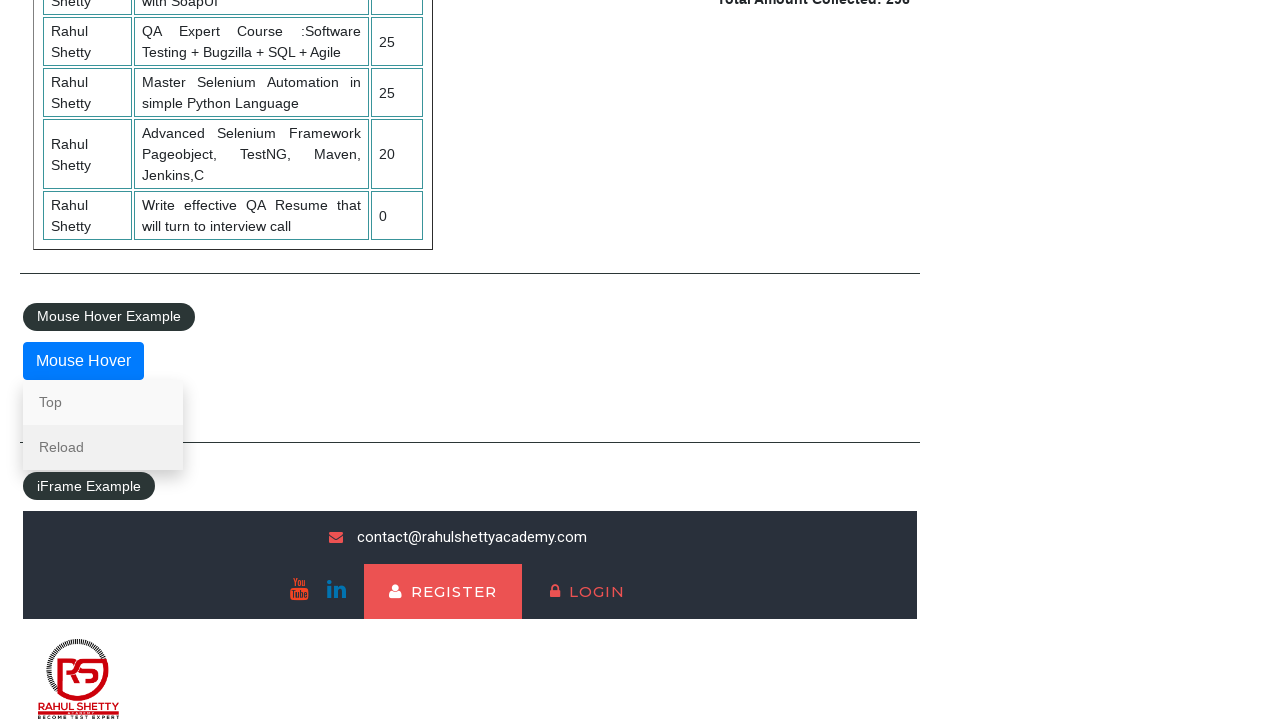

Clicked Reload link from dropdown menu at (103, 447) on a:text('Reload')
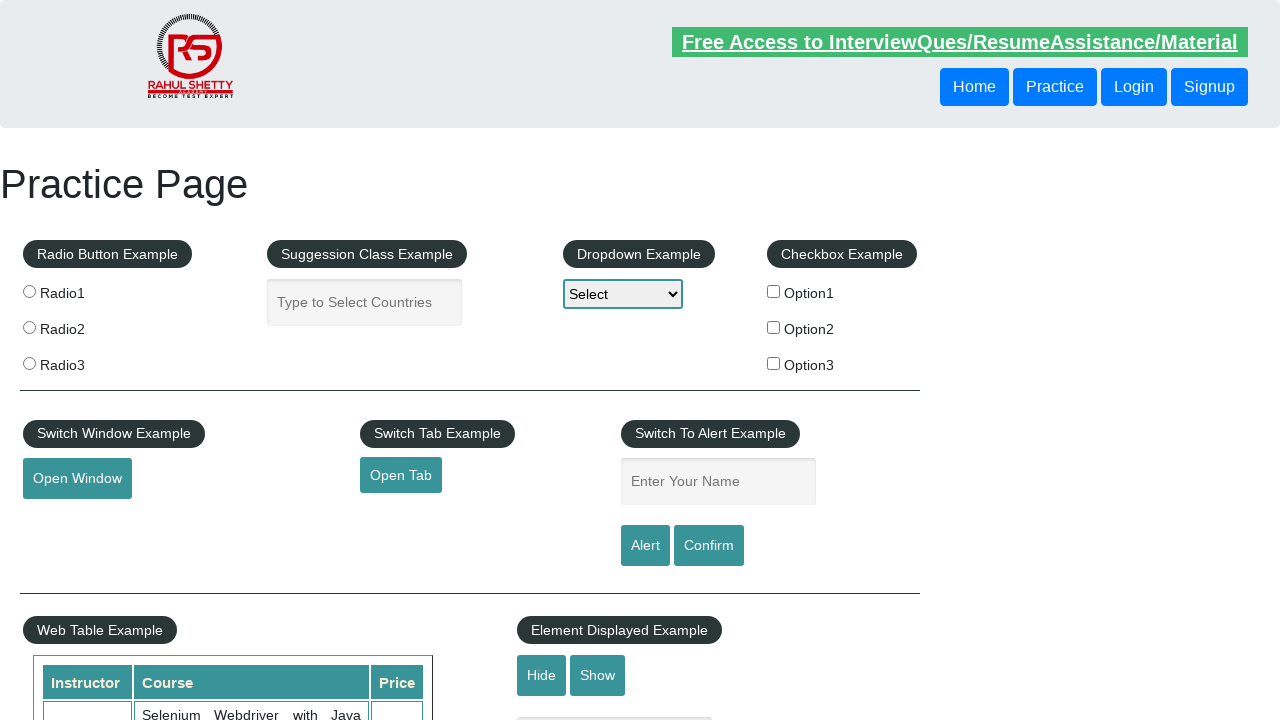

Page reloaded and load state completed
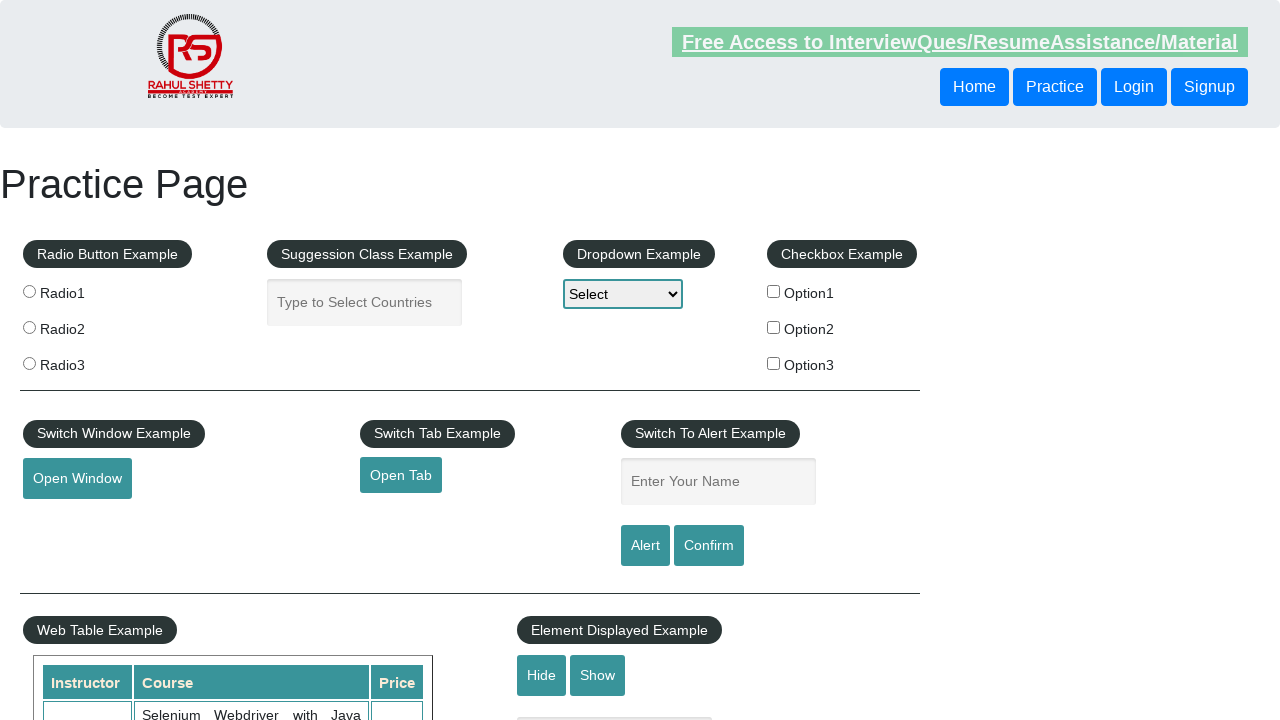

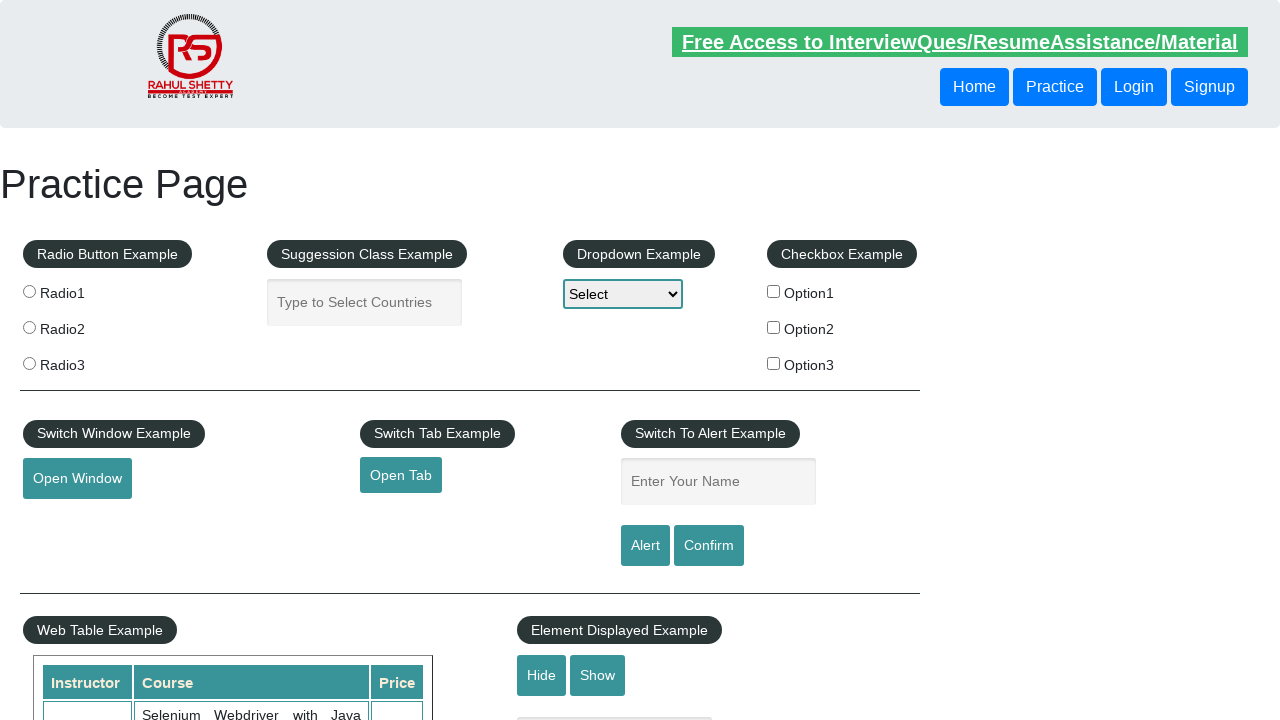